Tests adding a Samsung Galaxy S6 product to the shopping cart and verifying it appears in the cart page on Demo Blaze e-commerce site

Starting URL: https://www.demoblaze.com

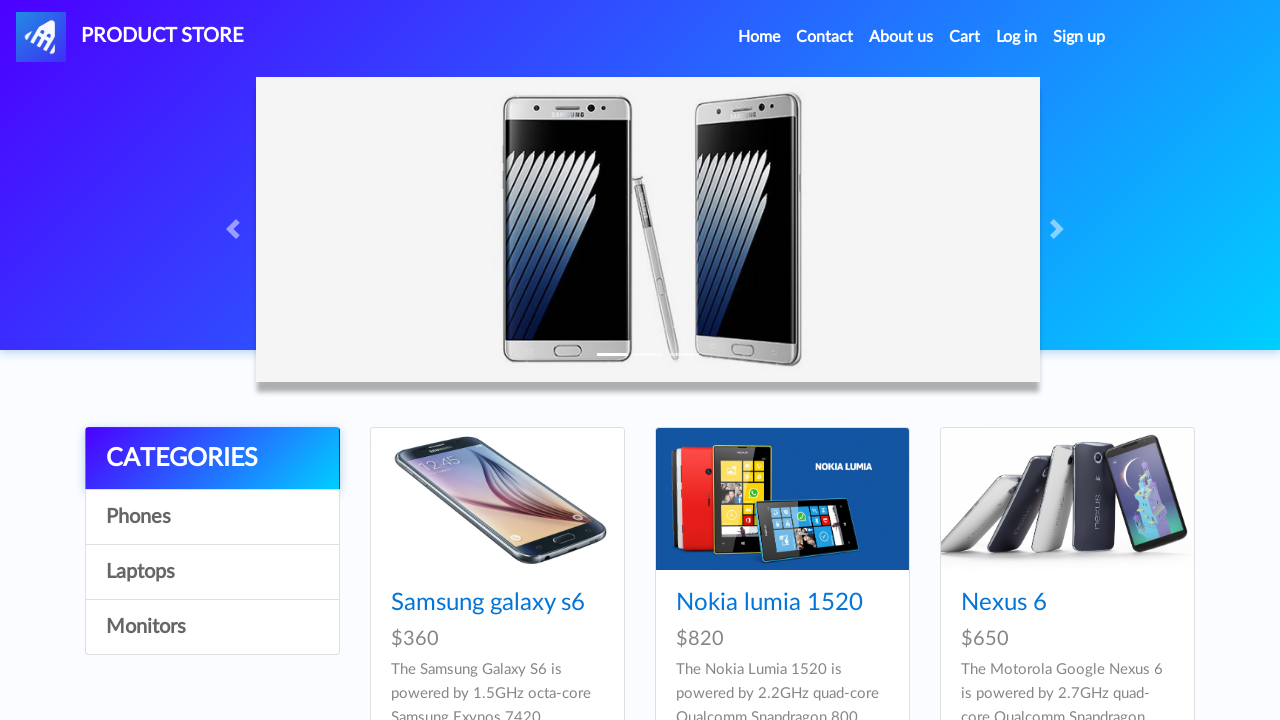

Clicked on Samsung Galaxy S6 product link at (488, 603) on a:has-text('Samsung galaxy s6')
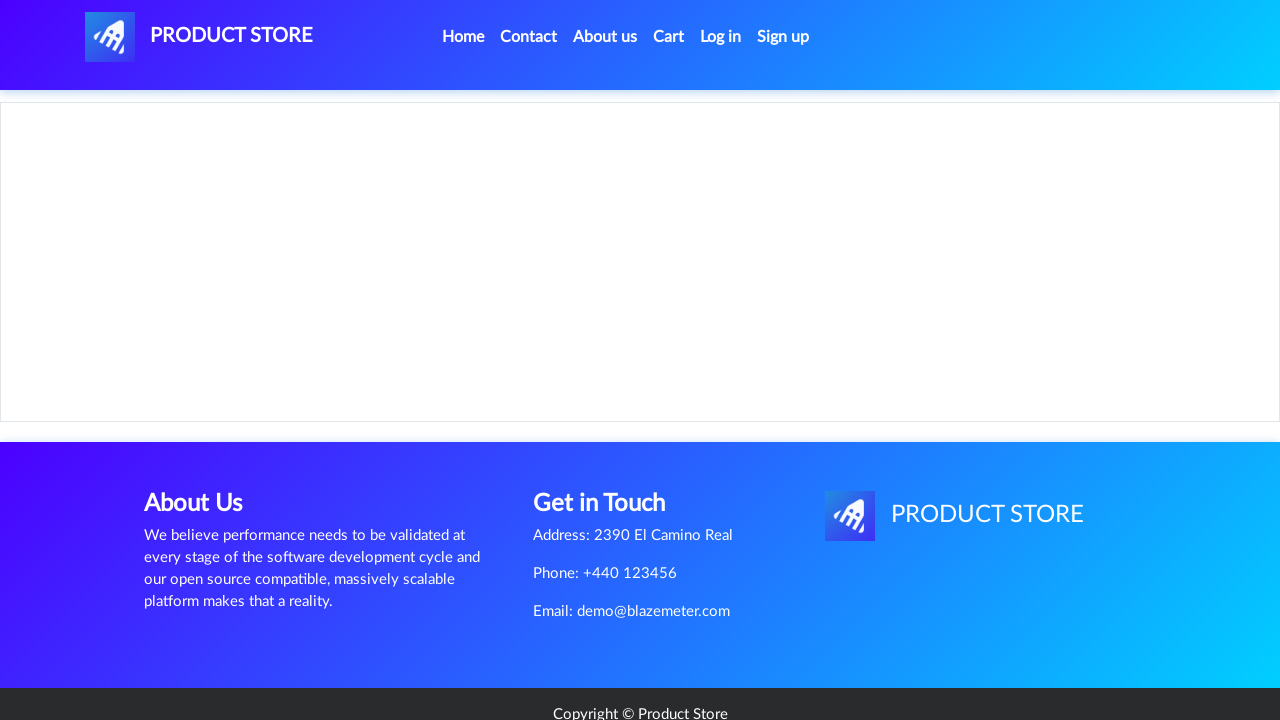

Product details page loaded
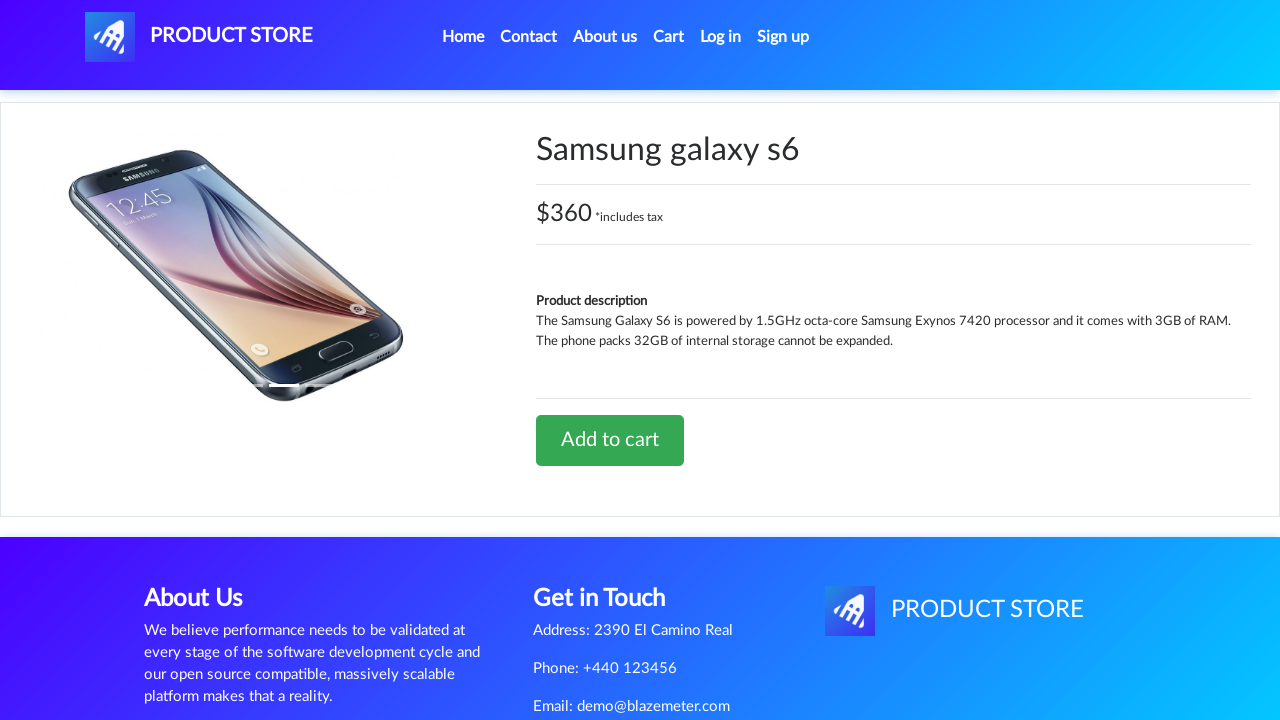

Clicked 'Add to cart' button at (610, 440) on a:has-text('Add to cart')
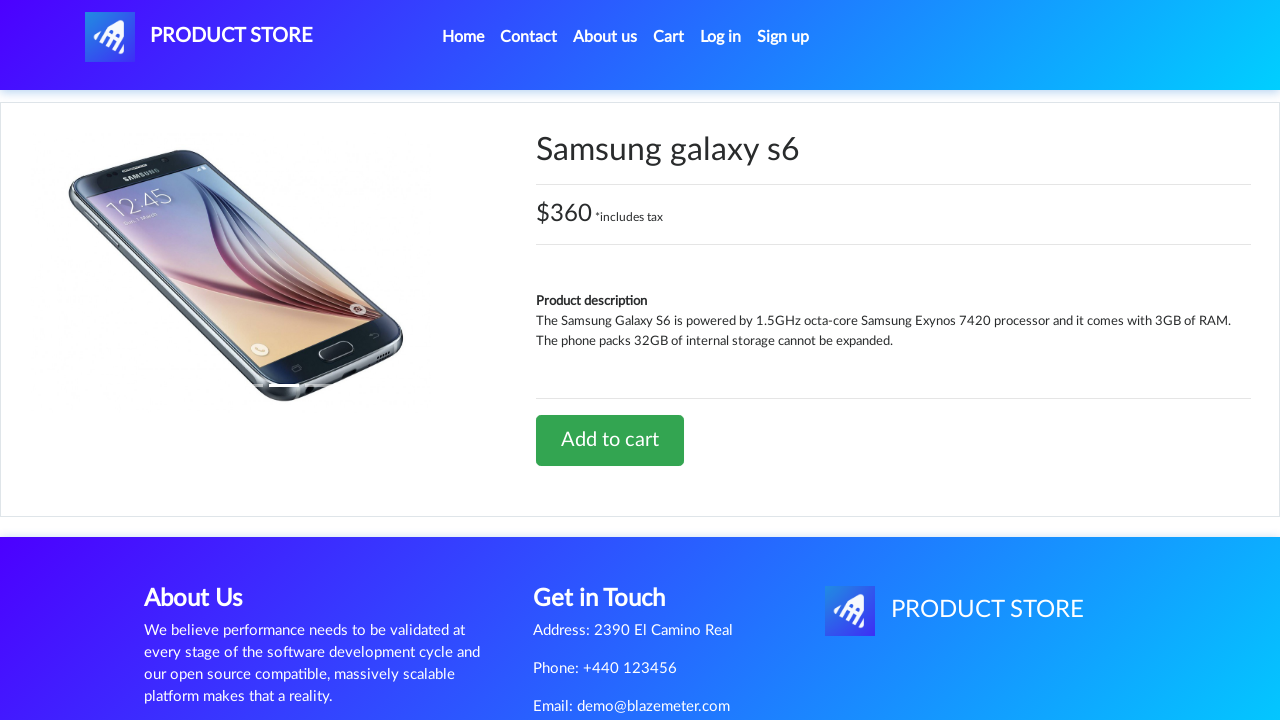

Set up dialog handler to accept alerts
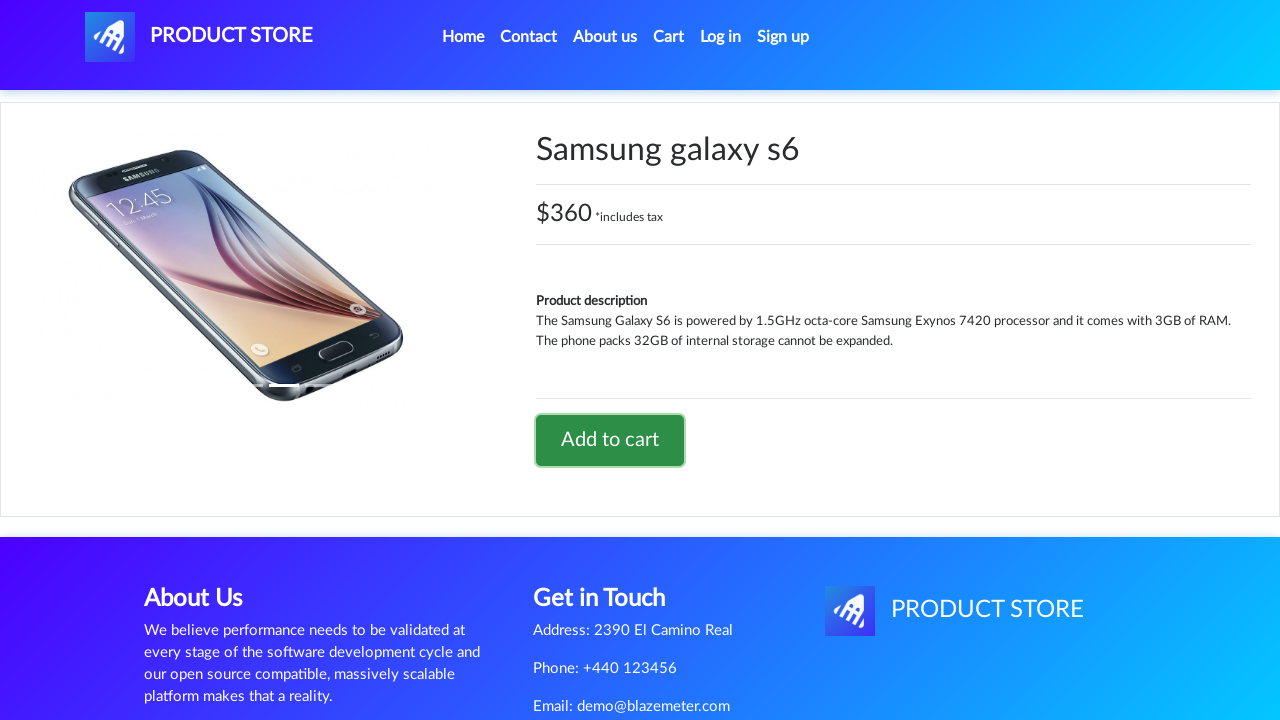

Waited for alert dialog to appear and be accepted
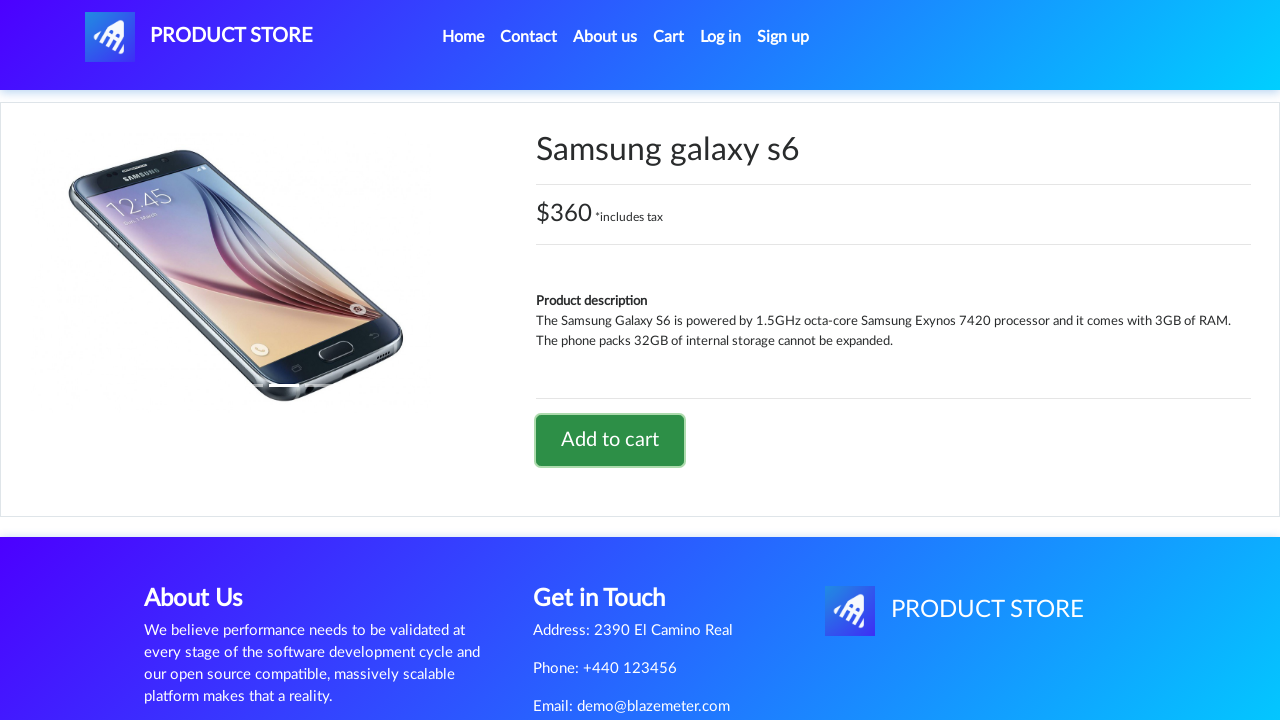

Clicked 'Cart' navigation link at (669, 37) on a:has-text('Cart')
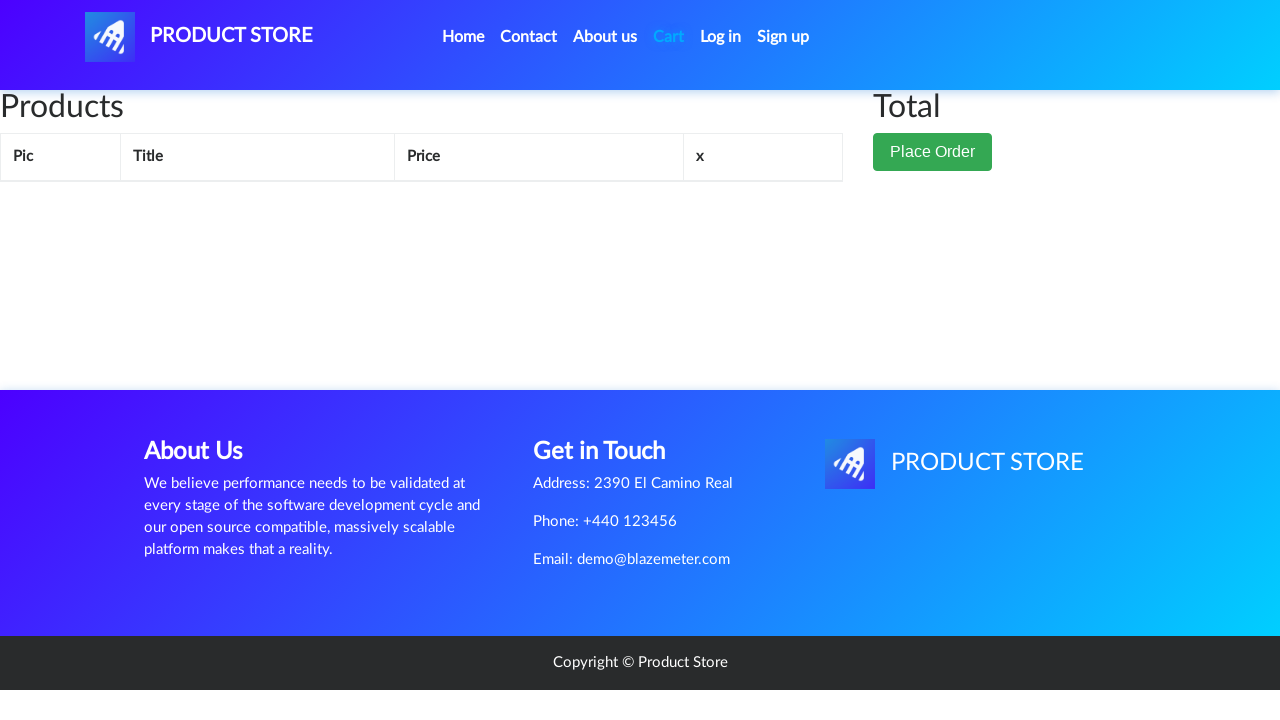

Verified Samsung Galaxy S6 product appears in cart
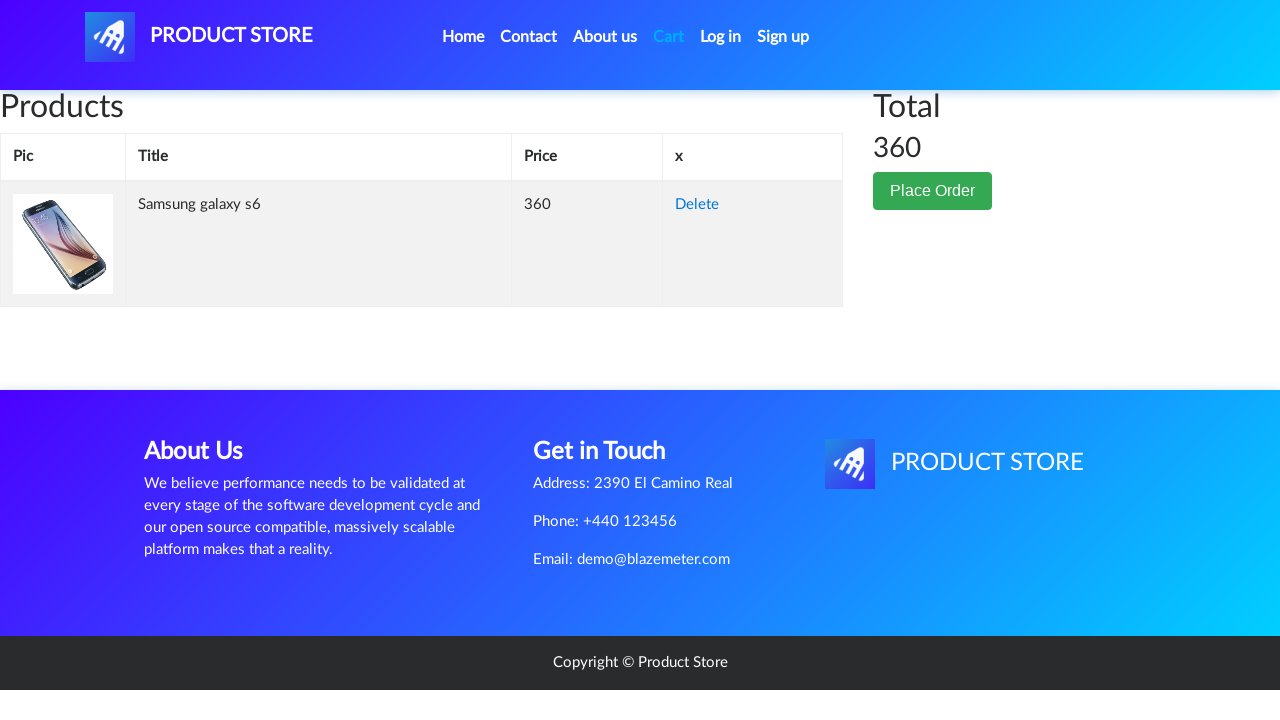

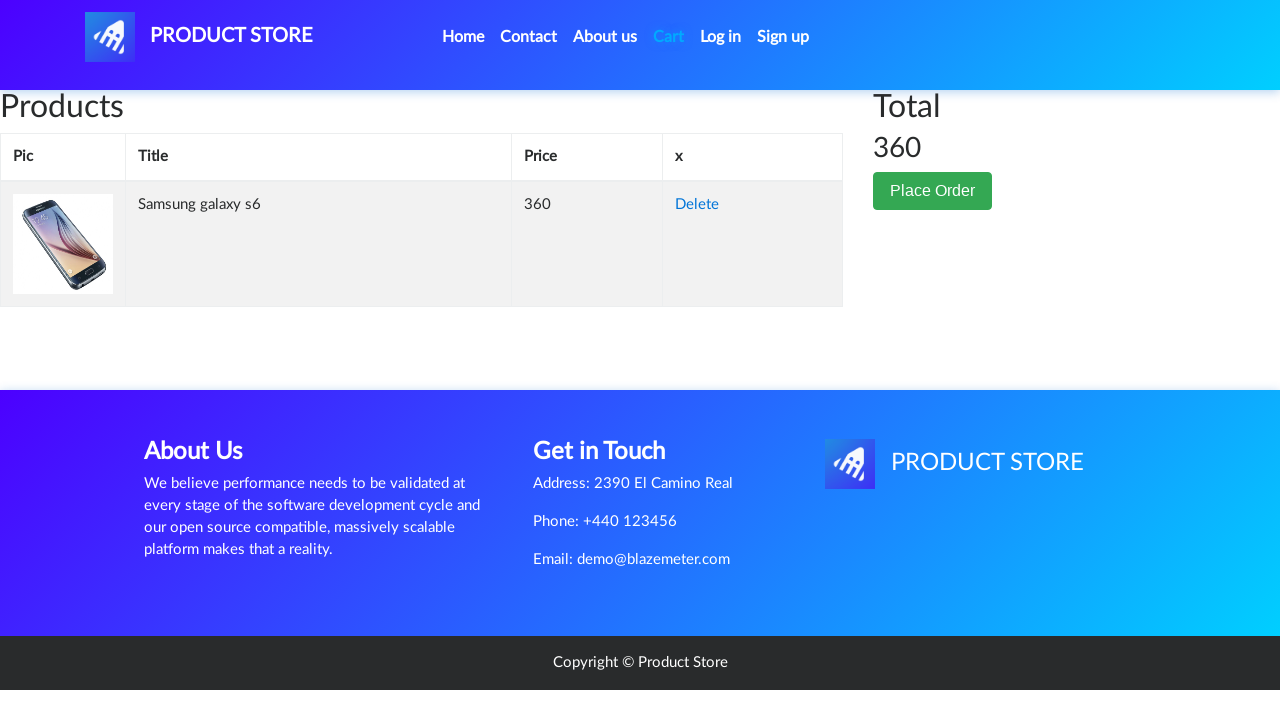